Tests a simple form by entering text into an input field and clicking the show message button to display the entered text

Starting URL: https://syntaxprojects.com/basic-first-form-demo.php

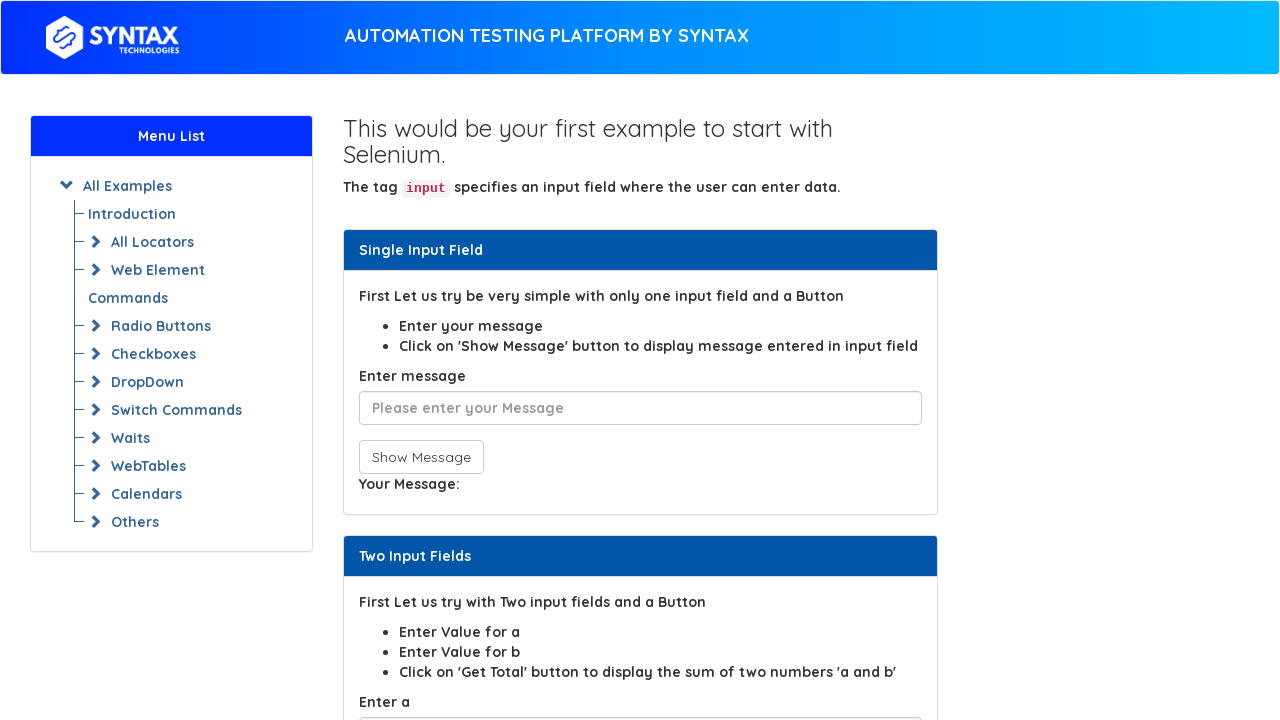

Filled text input field with 'H E L L O' on input[placeholder*='Please enter']
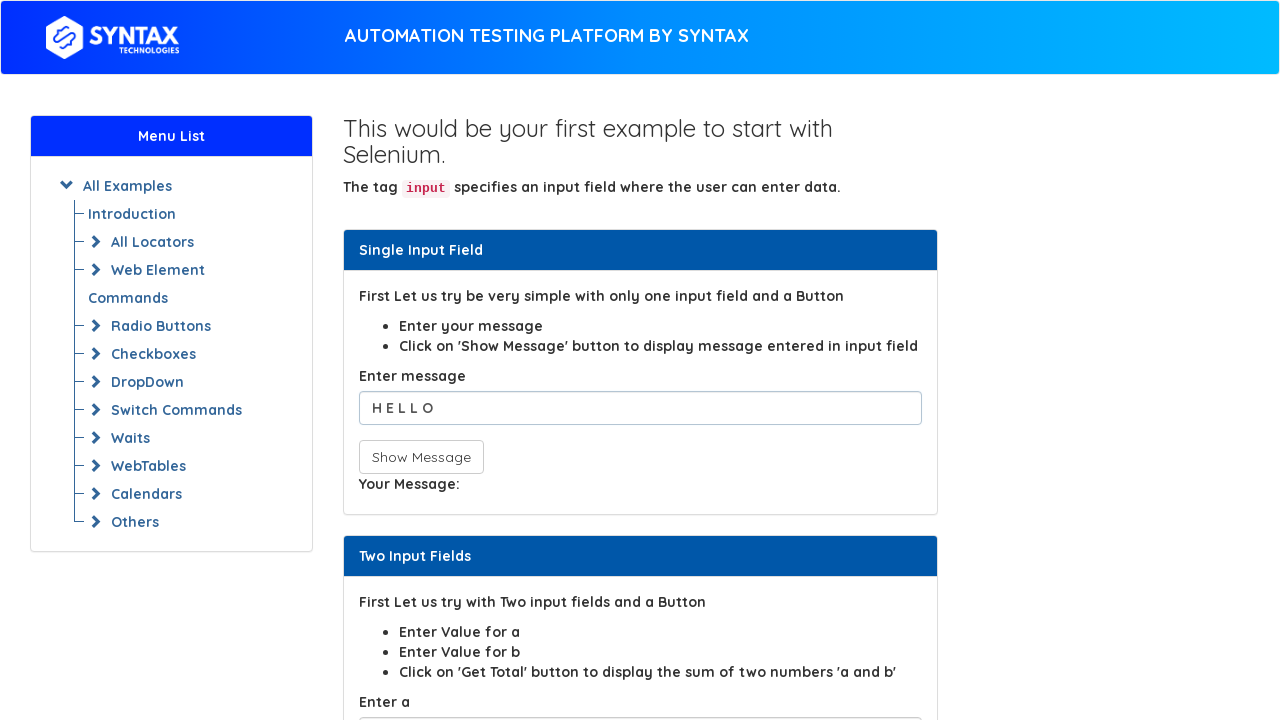

Clicked show message button at (421, 457) on button[onclick^='showIn']
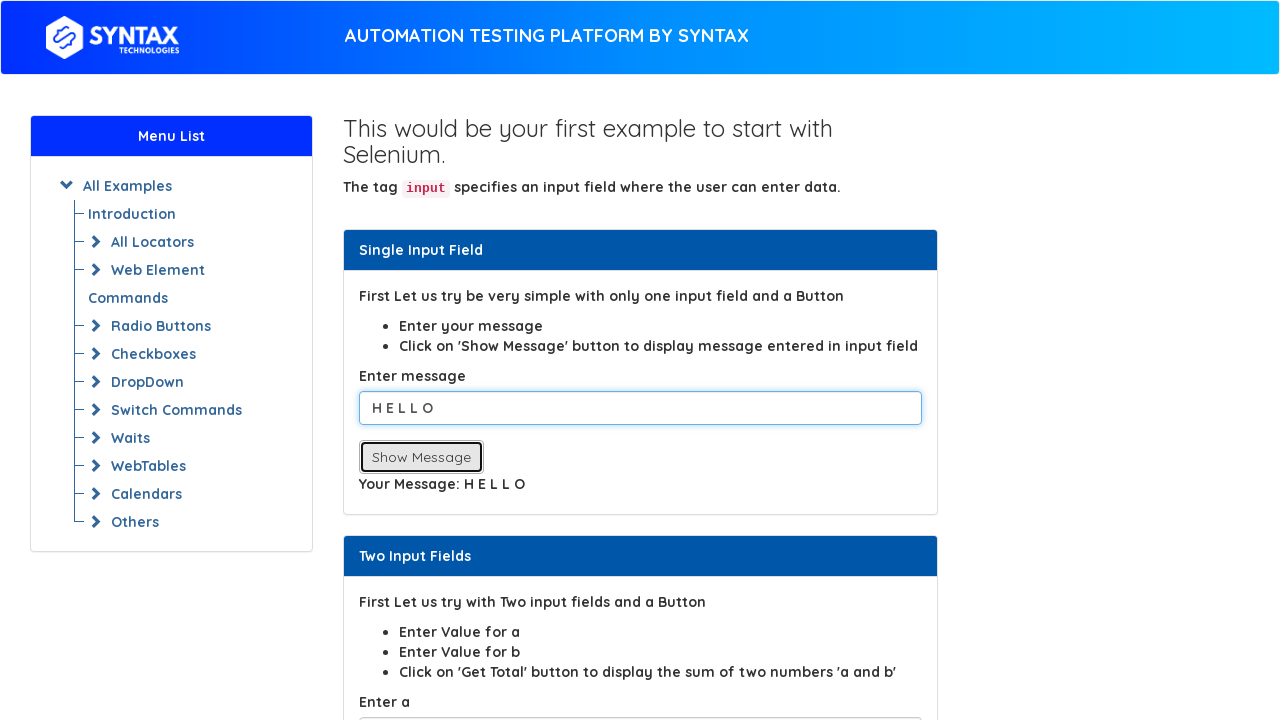

Waited for message to be displayed
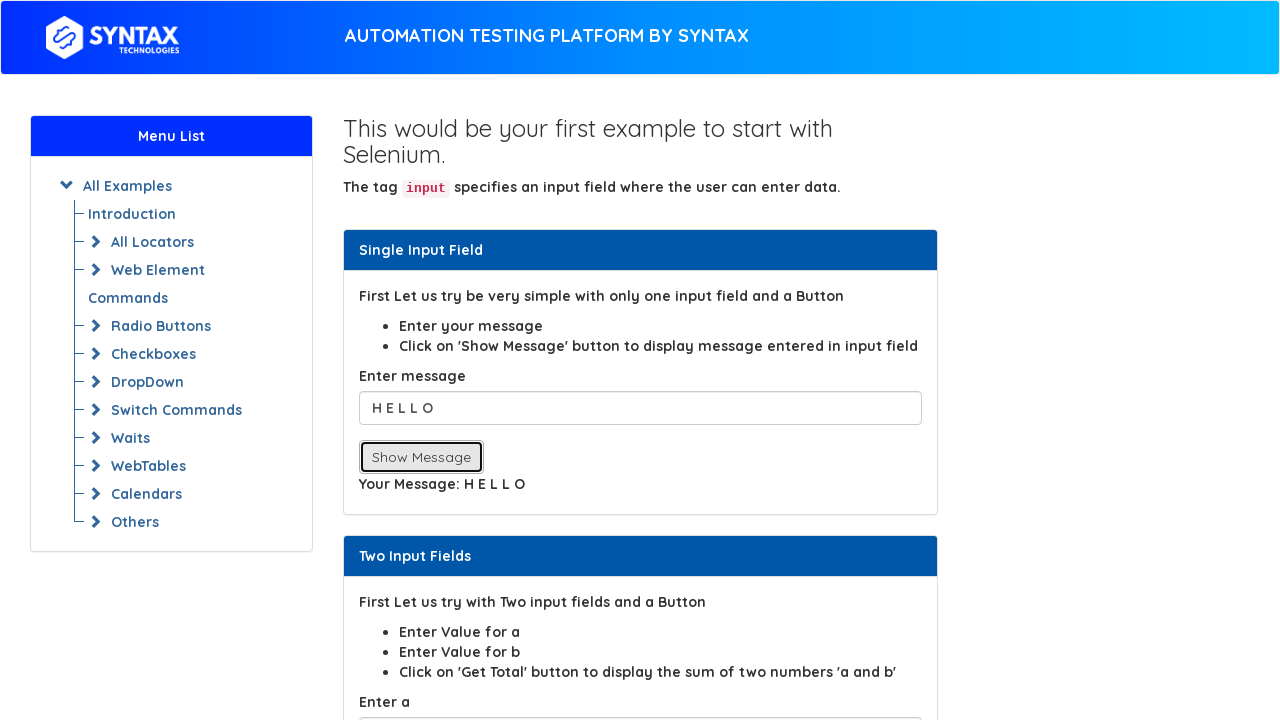

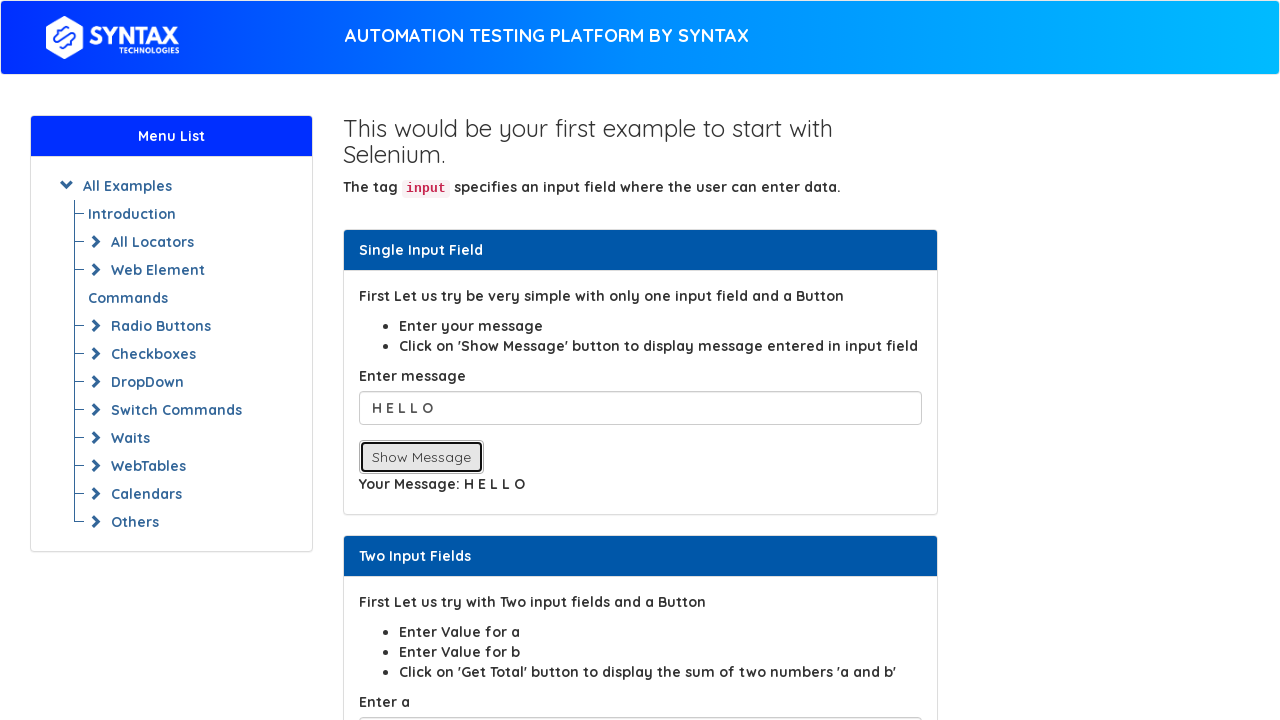